Tests marking individual todo items as complete by checking their checkboxes

Starting URL: https://demo.playwright.dev/todomvc

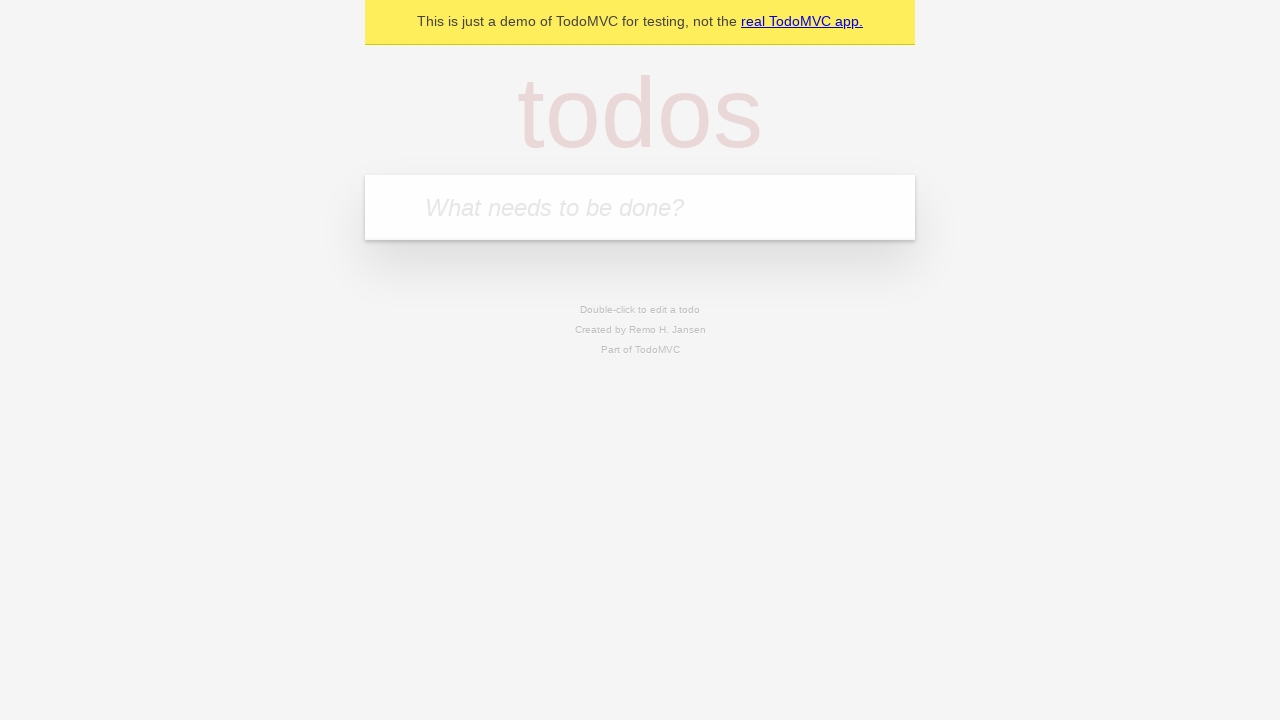

Filled input field with 'buy some cheese' on internal:attr=[placeholder="What needs to be done?"i]
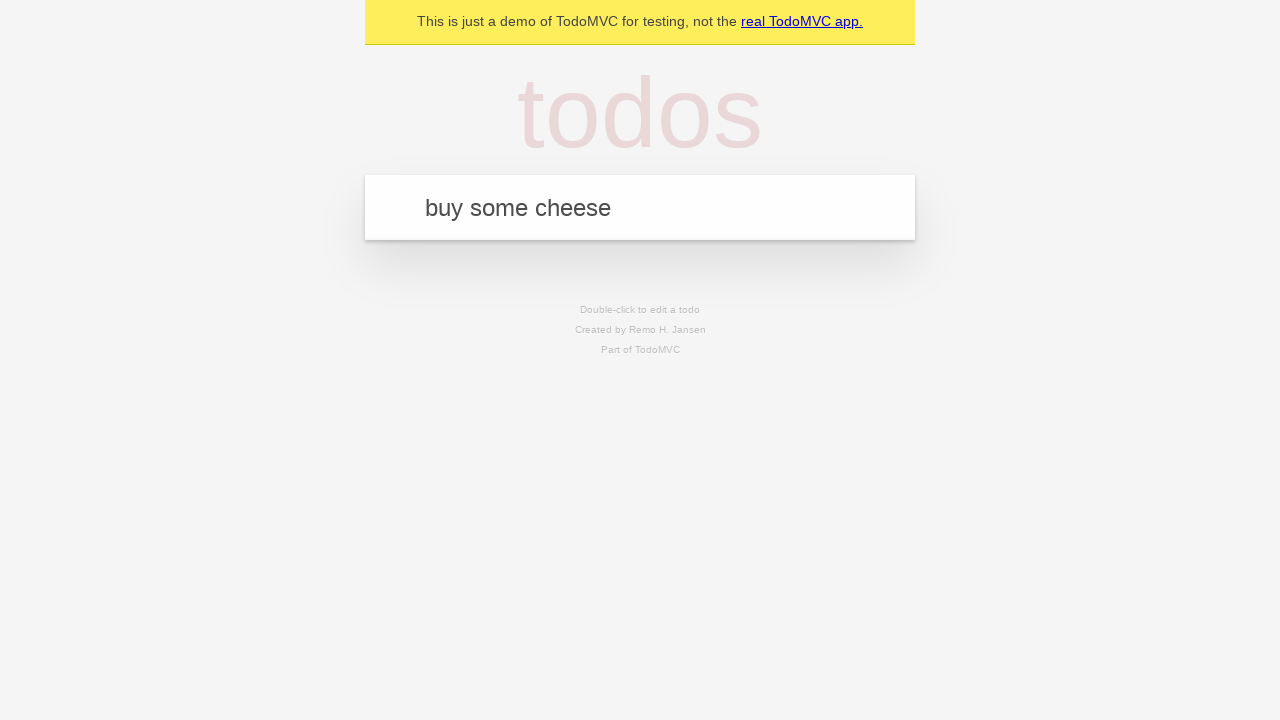

Pressed Enter to create first todo item on internal:attr=[placeholder="What needs to be done?"i]
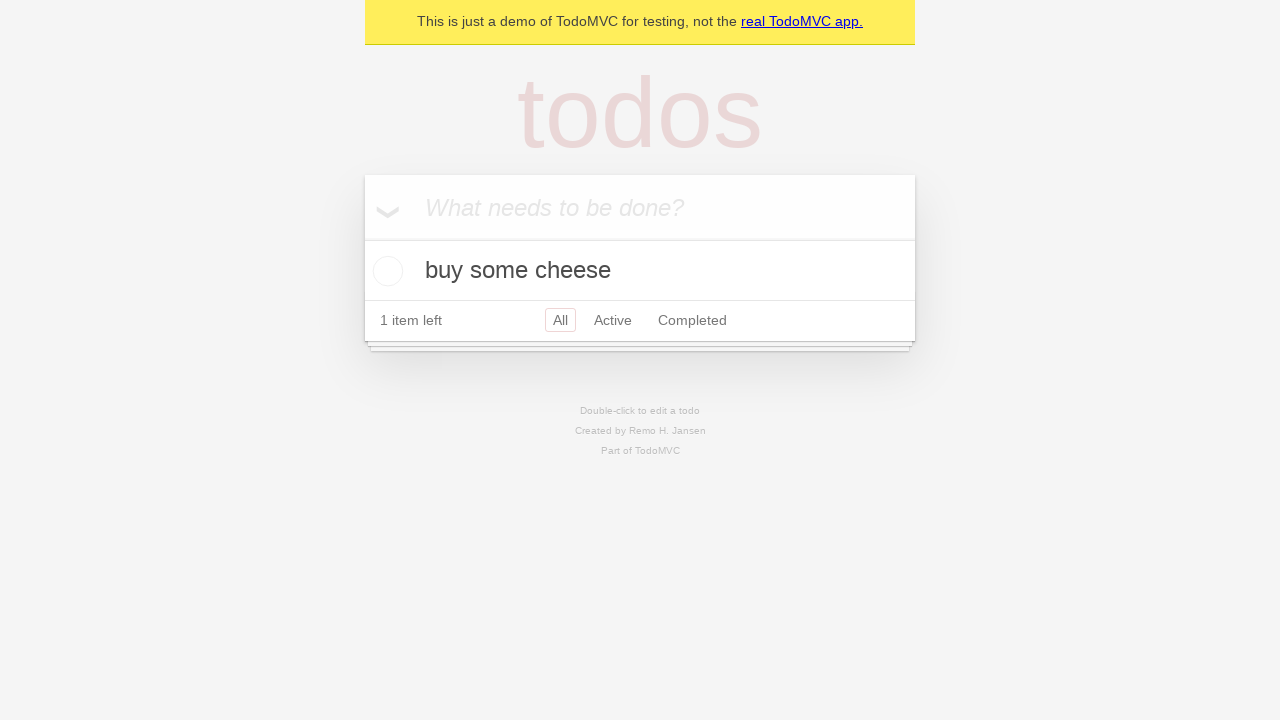

Filled input field with 'feed the cat' on internal:attr=[placeholder="What needs to be done?"i]
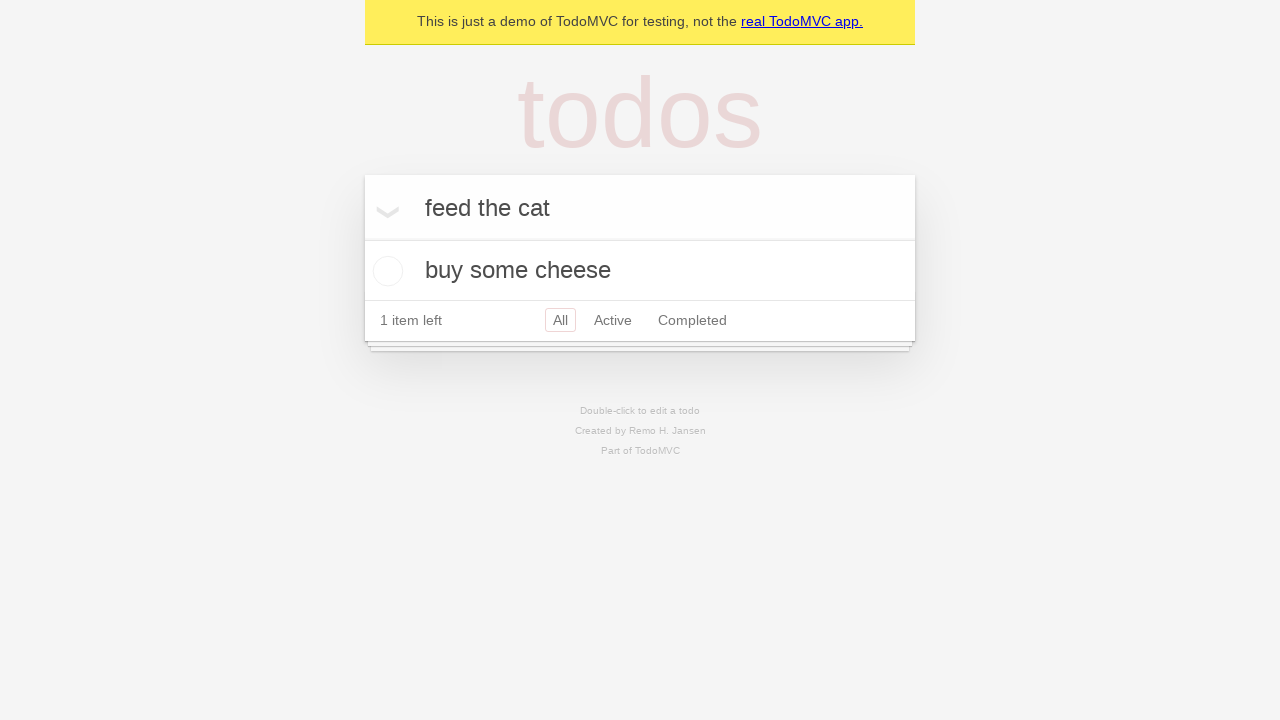

Pressed Enter to create second todo item on internal:attr=[placeholder="What needs to be done?"i]
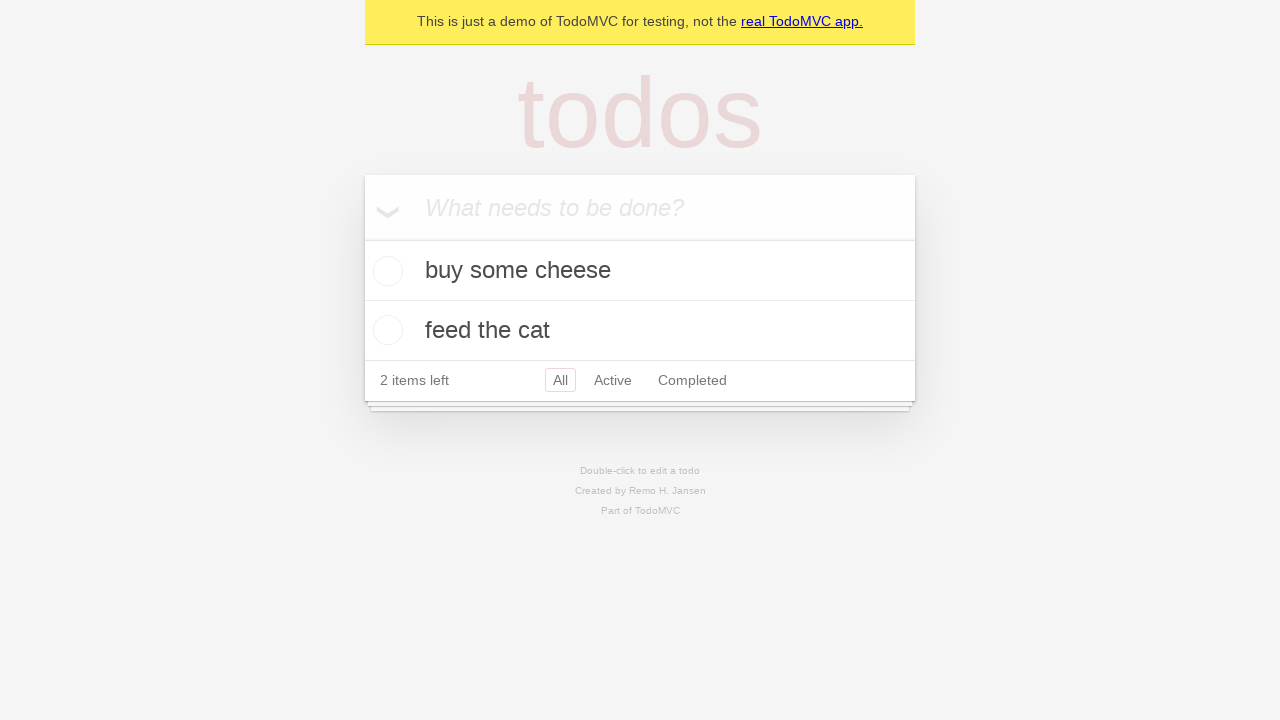

Checked the first todo item 'buy some cheese' at (385, 271) on internal:testid=[data-testid="todo-item"s] >> nth=0 >> internal:role=checkbox
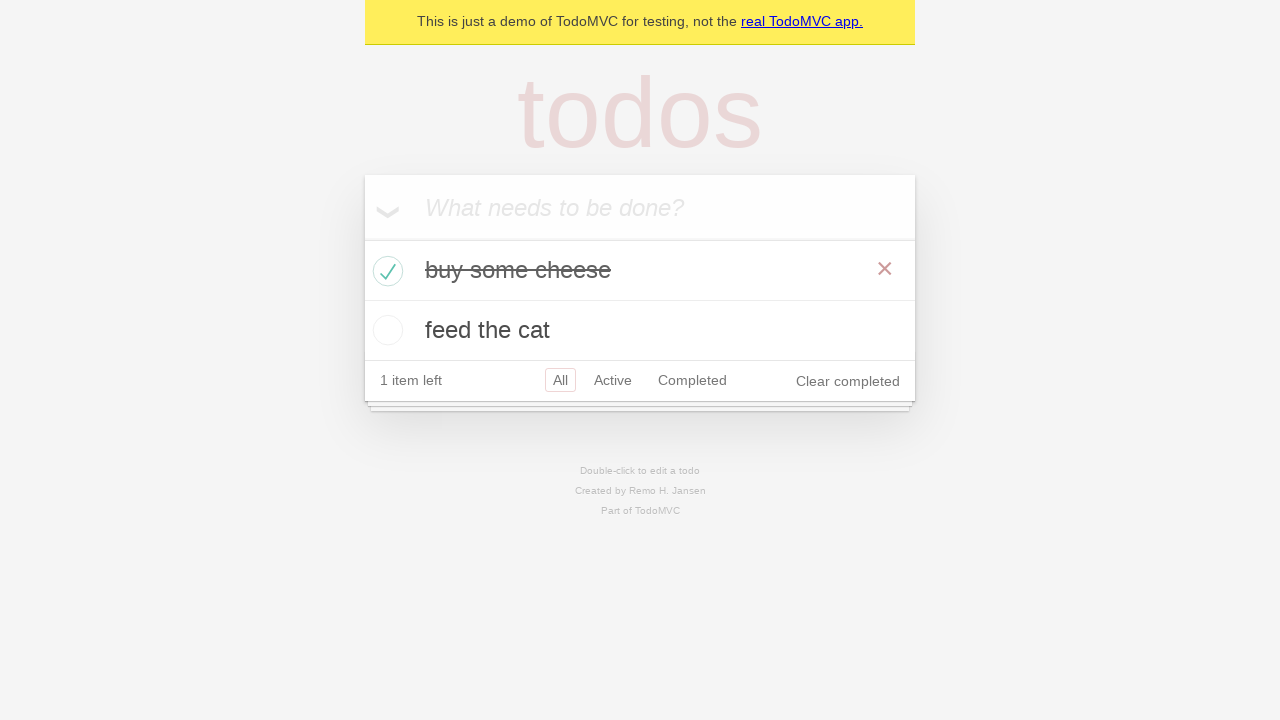

Checked the second todo item 'feed the cat' at (385, 330) on internal:testid=[data-testid="todo-item"s] >> nth=1 >> internal:role=checkbox
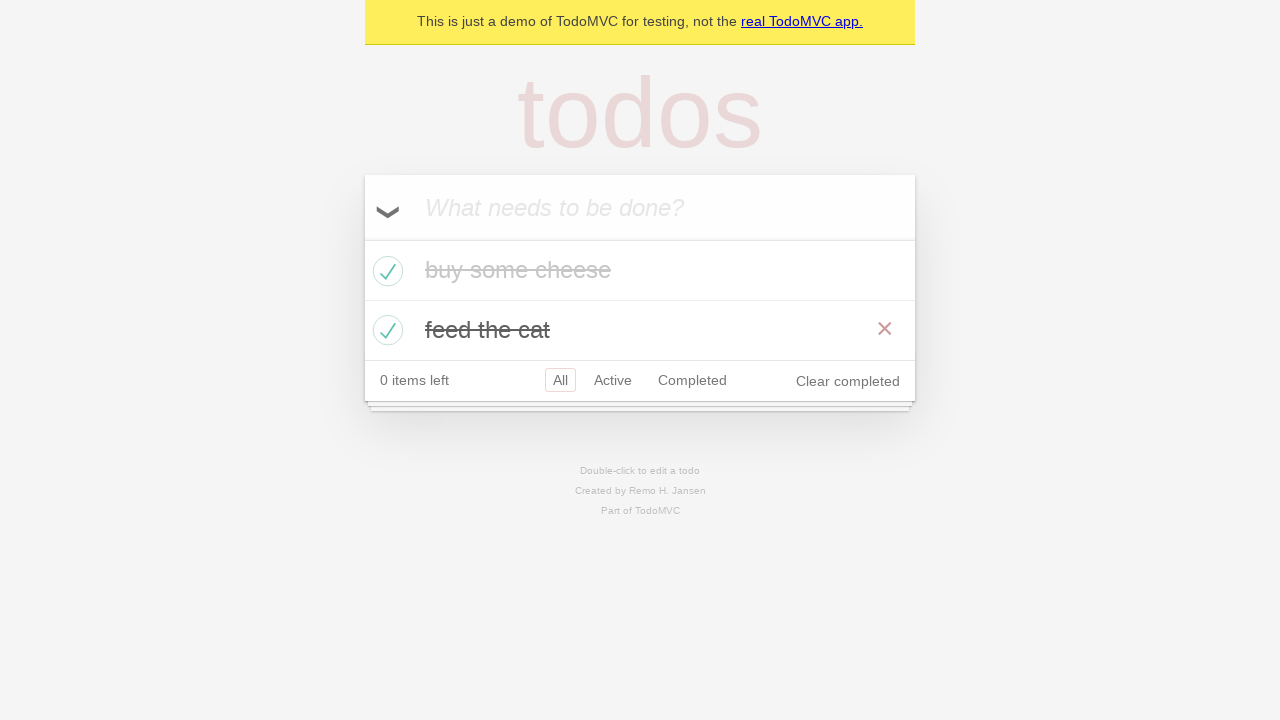

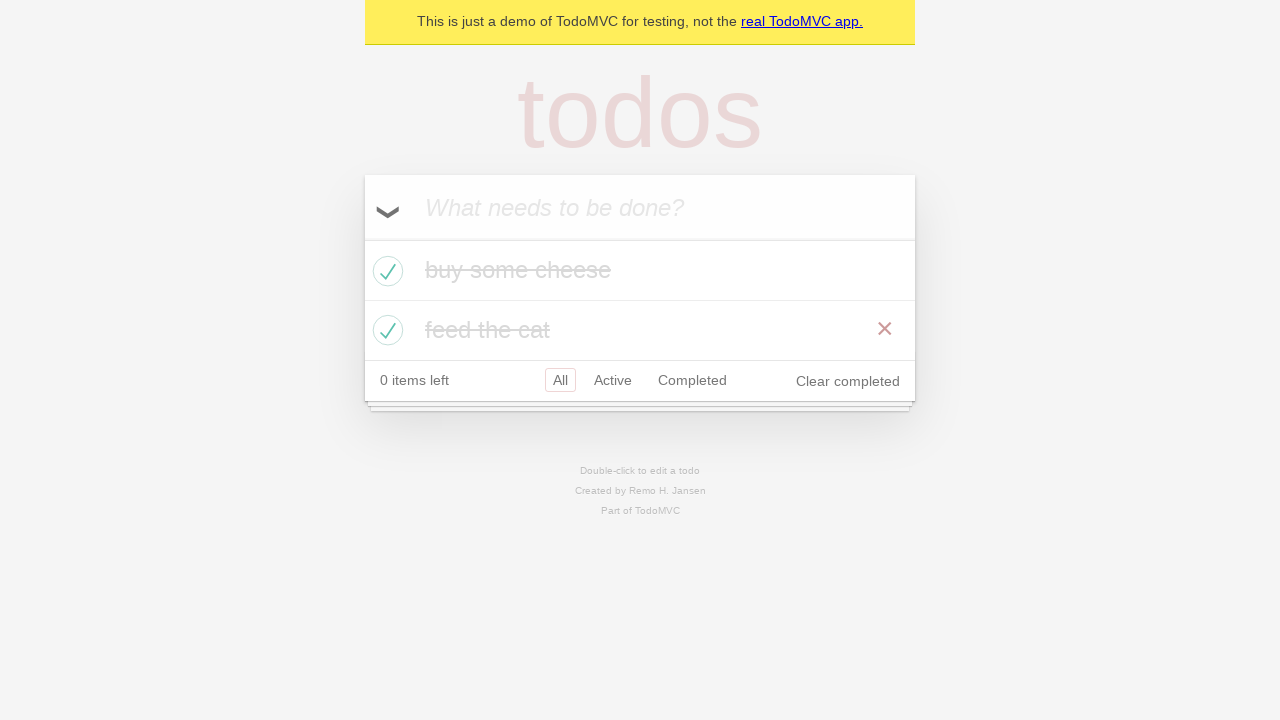